Navigates to the Calley Pro features page in a mobile viewport and verifies the page loads successfully.

Starting URL: https://www.getcalley.com/calley-pro-features/

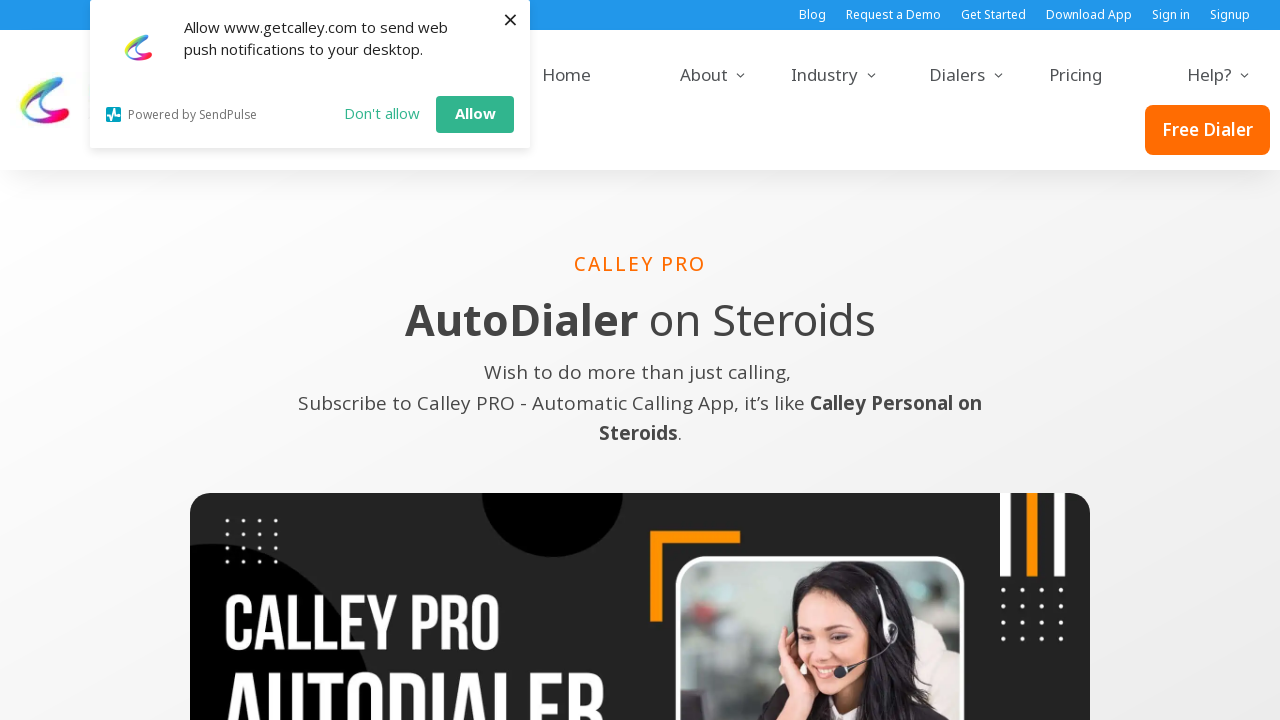

Set mobile viewport to 360x640 pixels
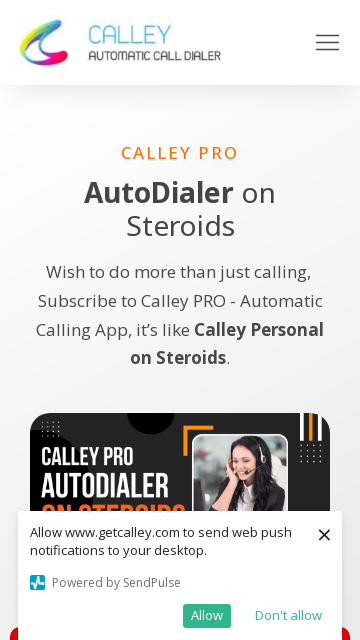

Page loaded successfully with networkidle state on Calley Pro features page
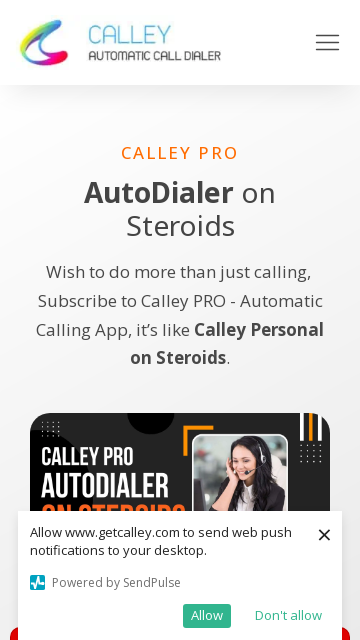

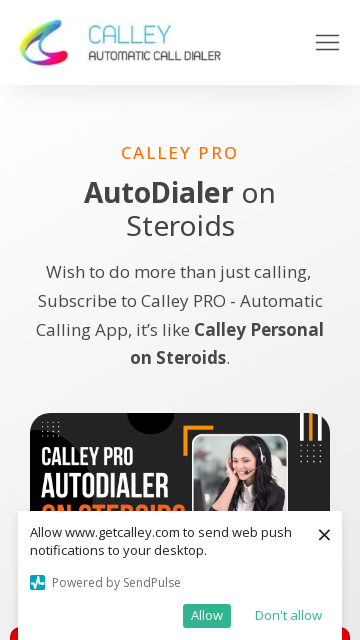